Tests opening a bank account for a customer by first adding a customer, then navigating to Open Account, selecting the customer and currency, and submitting.

Starting URL: https://www.globalsqa.com/angularJs-protractor/BankingProject/#/login

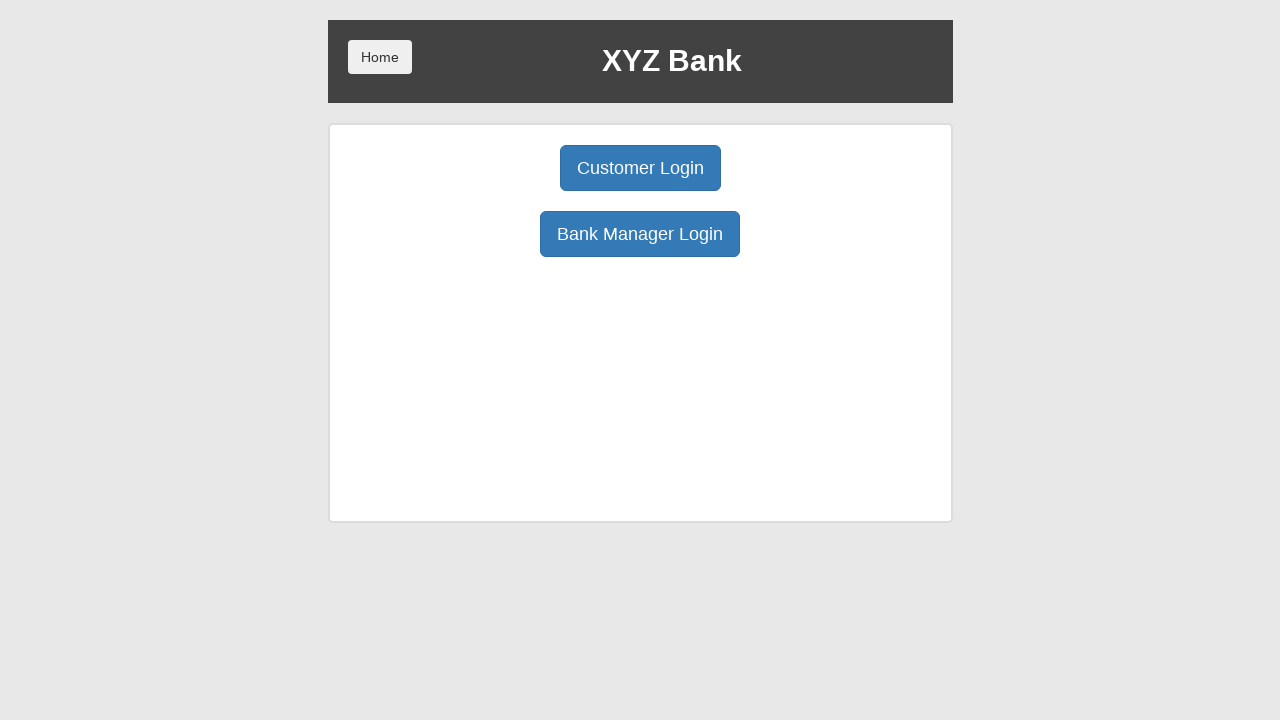

Set up dialog handler to accept all alerts
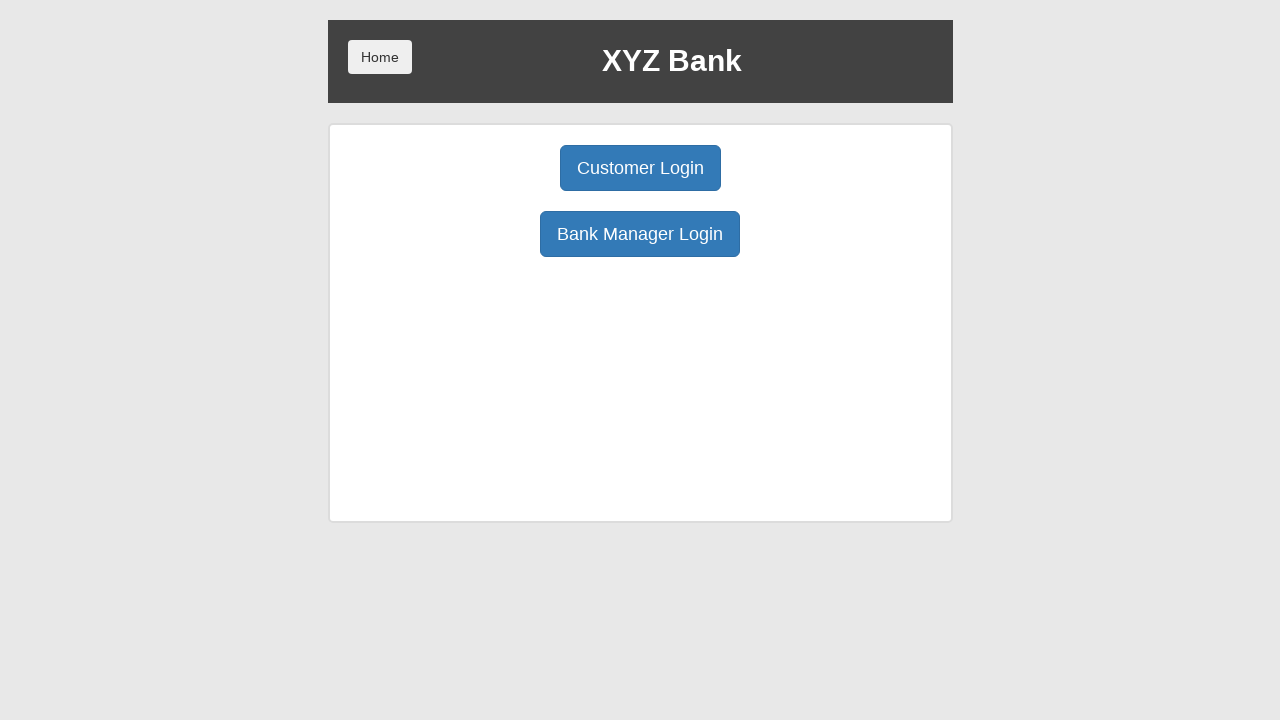

Clicked Bank Manager Login button at (640, 234) on xpath=/html/body/div/div/div[2]/div/div[1]/div[2]/button
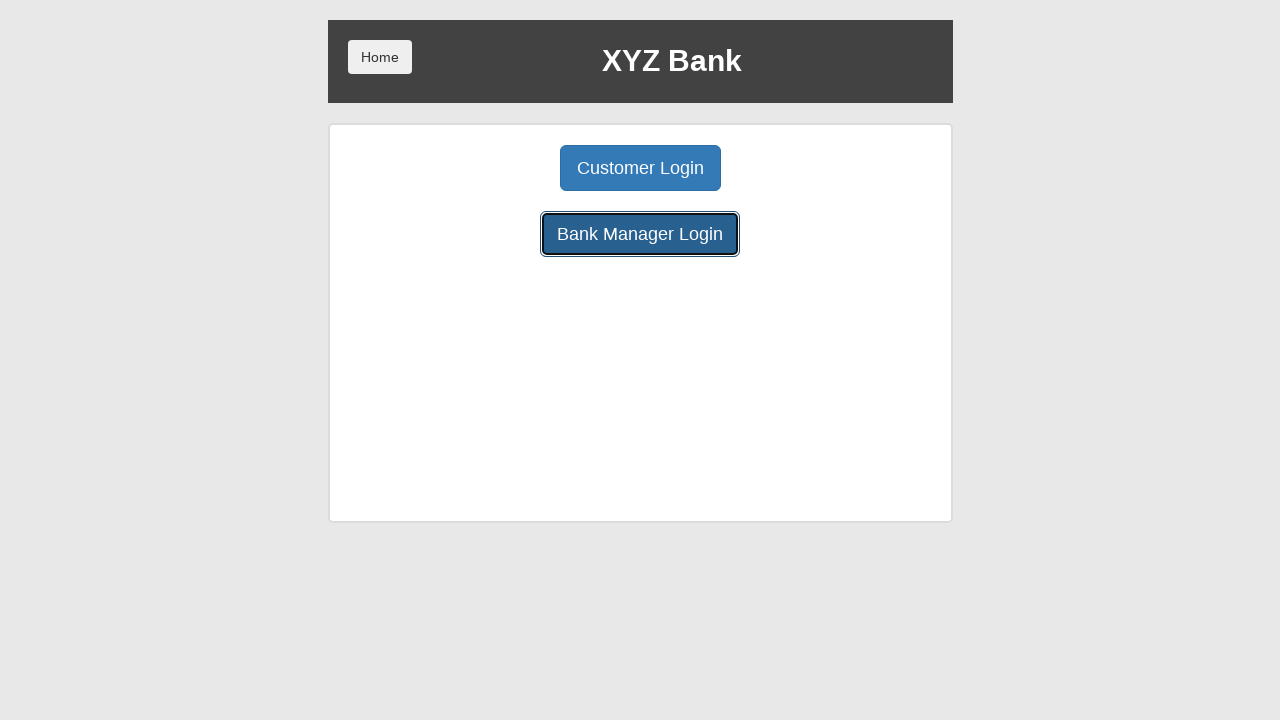

Clicked Add Customer button at (502, 168) on xpath=/html/body/div/div/div[2]/div/div[1]/button[1]
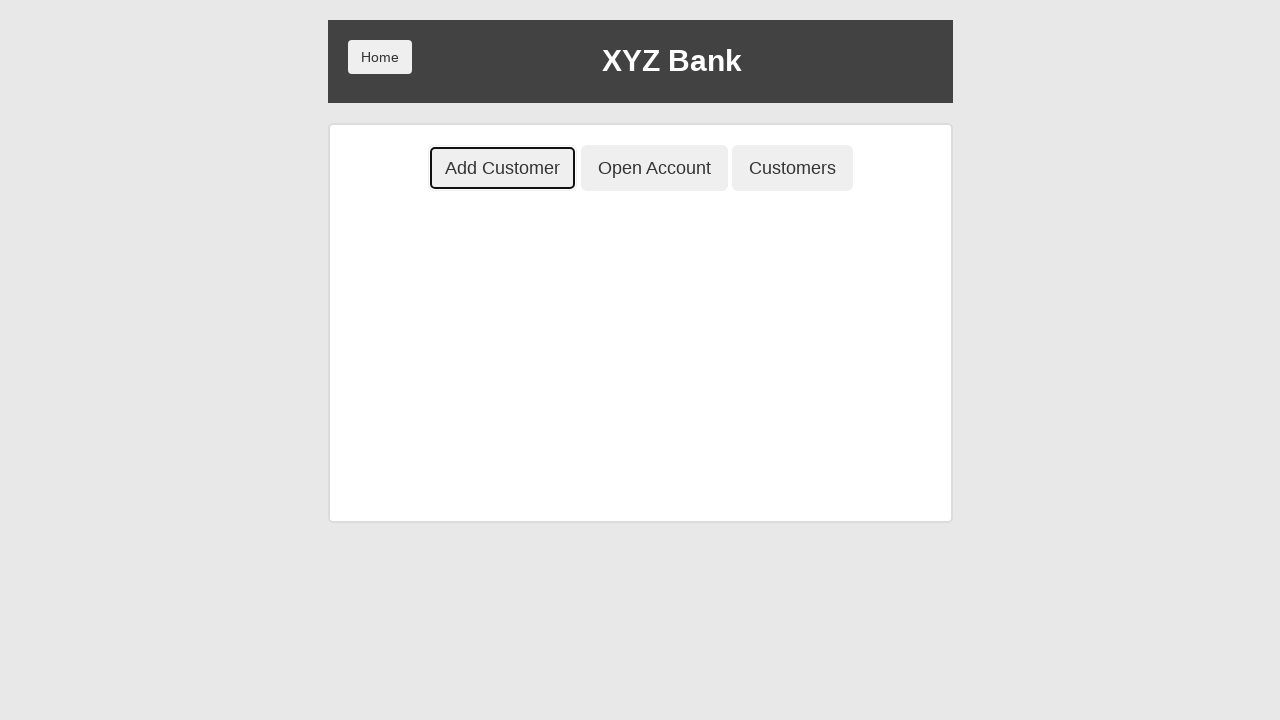

Filled first name with 'Elena' on xpath=/html/body/div/div/div[2]/div/div[2]/div/div/form/div[1]/input
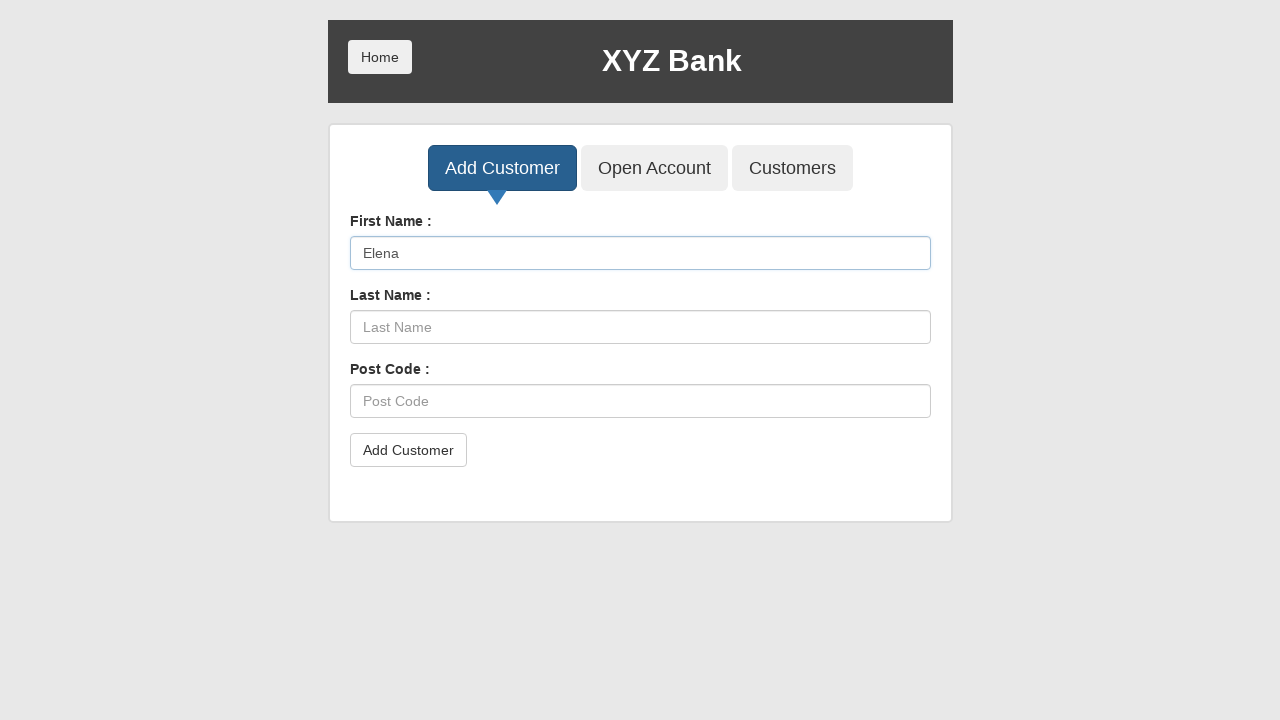

Filled last name with 'Petrova' on xpath=/html/body/div/div/div[2]/div/div[2]/div/div/form/div[2]/input
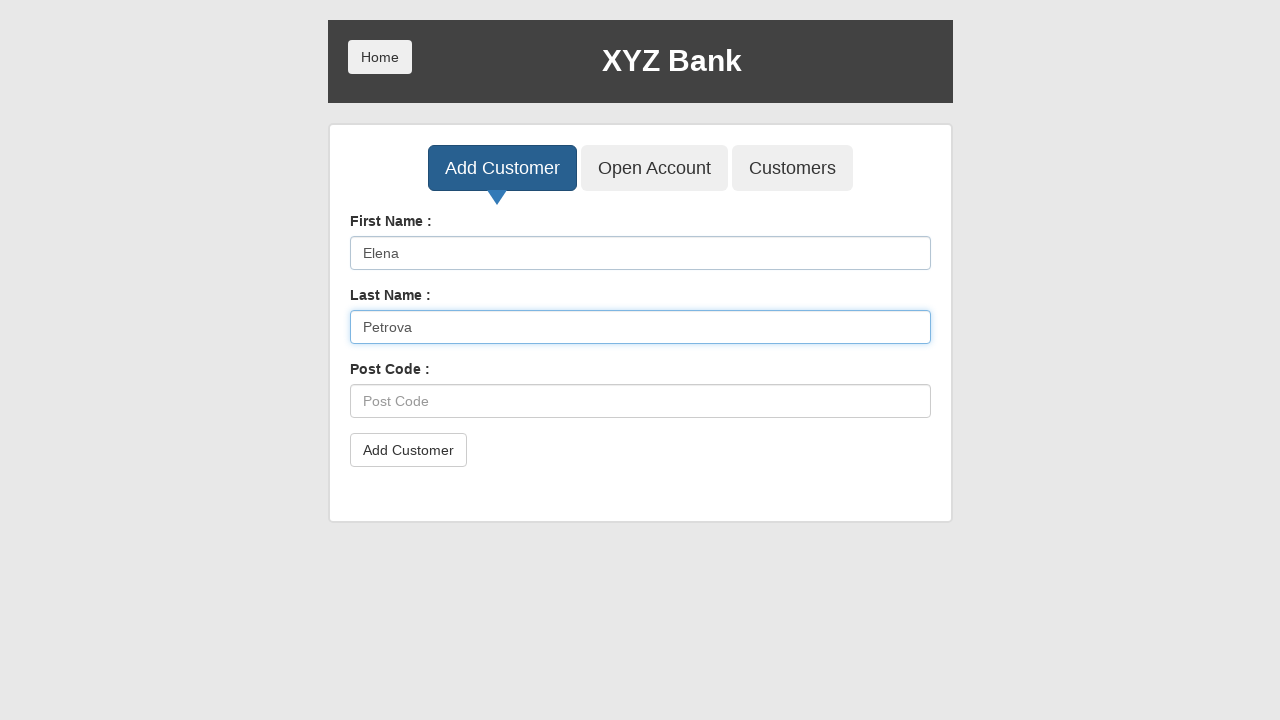

Filled post code with '54321' on xpath=/html/body/div/div/div[2]/div/div[2]/div/div/form/div[3]/input
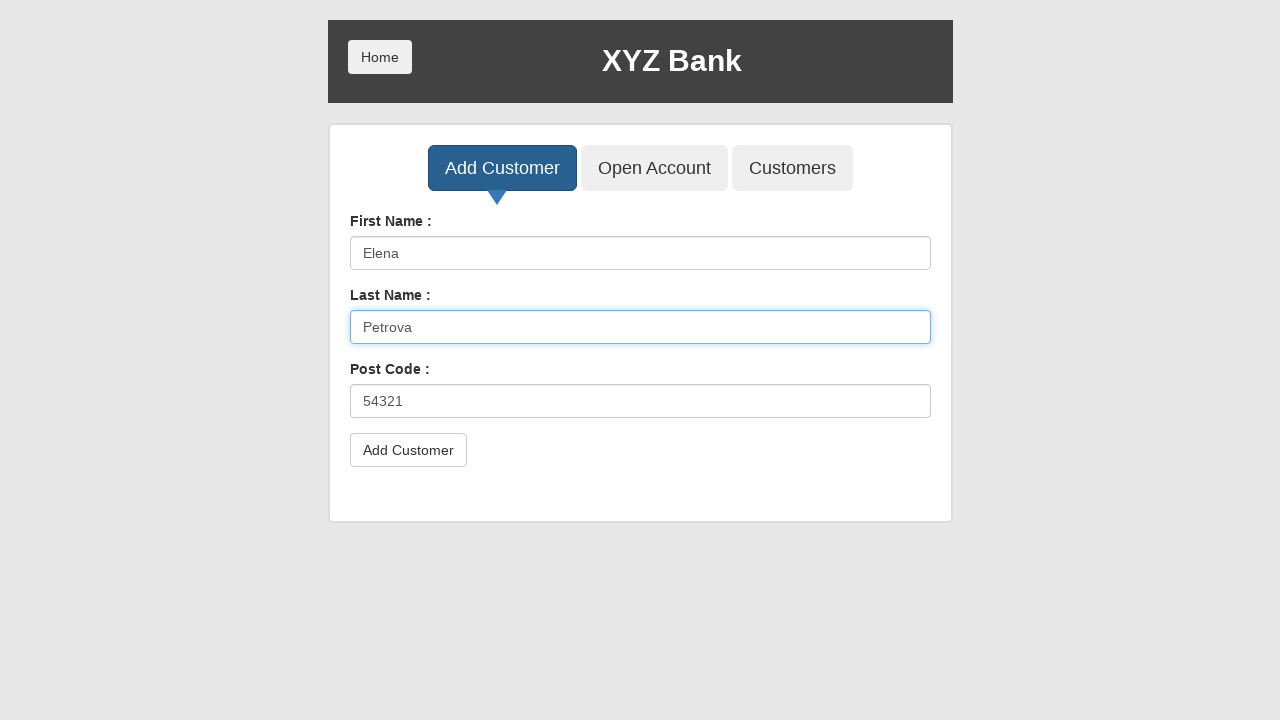

Clicked Add Customer submit button at (408, 450) on xpath=/html/body/div/div/div[2]/div/div[2]/div/div/form/button
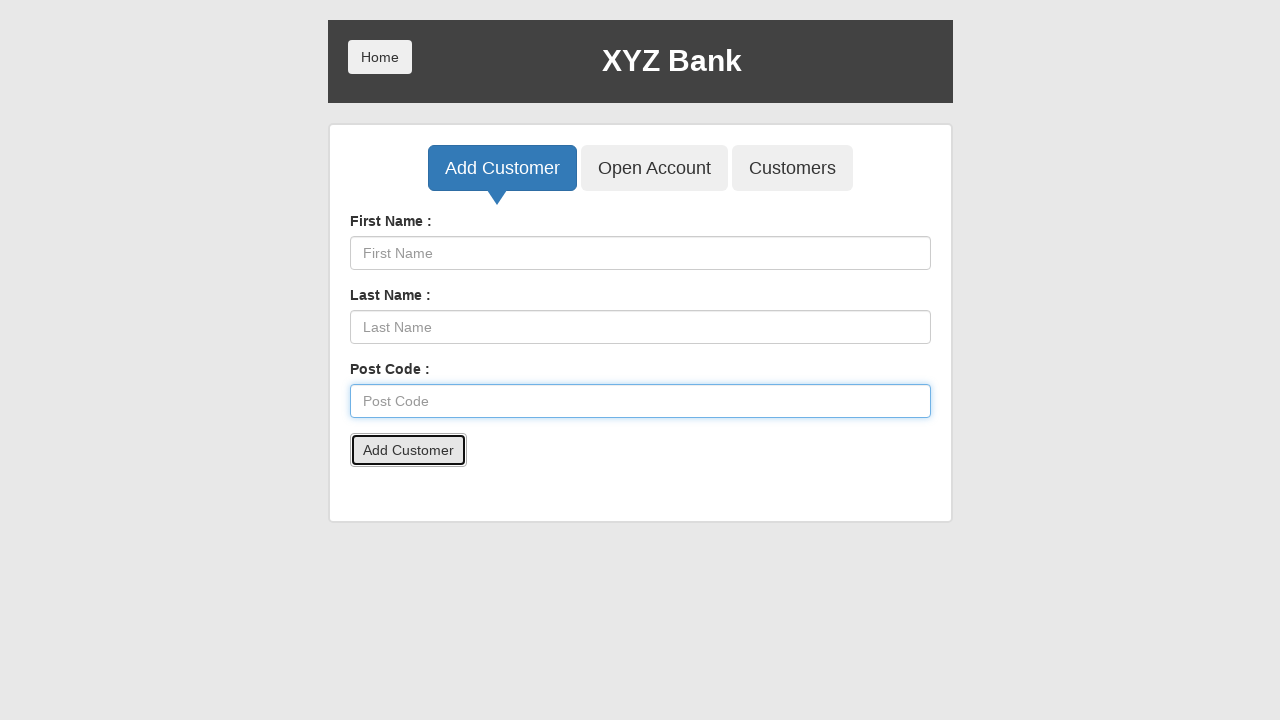

Waited 500ms for alert to be handled
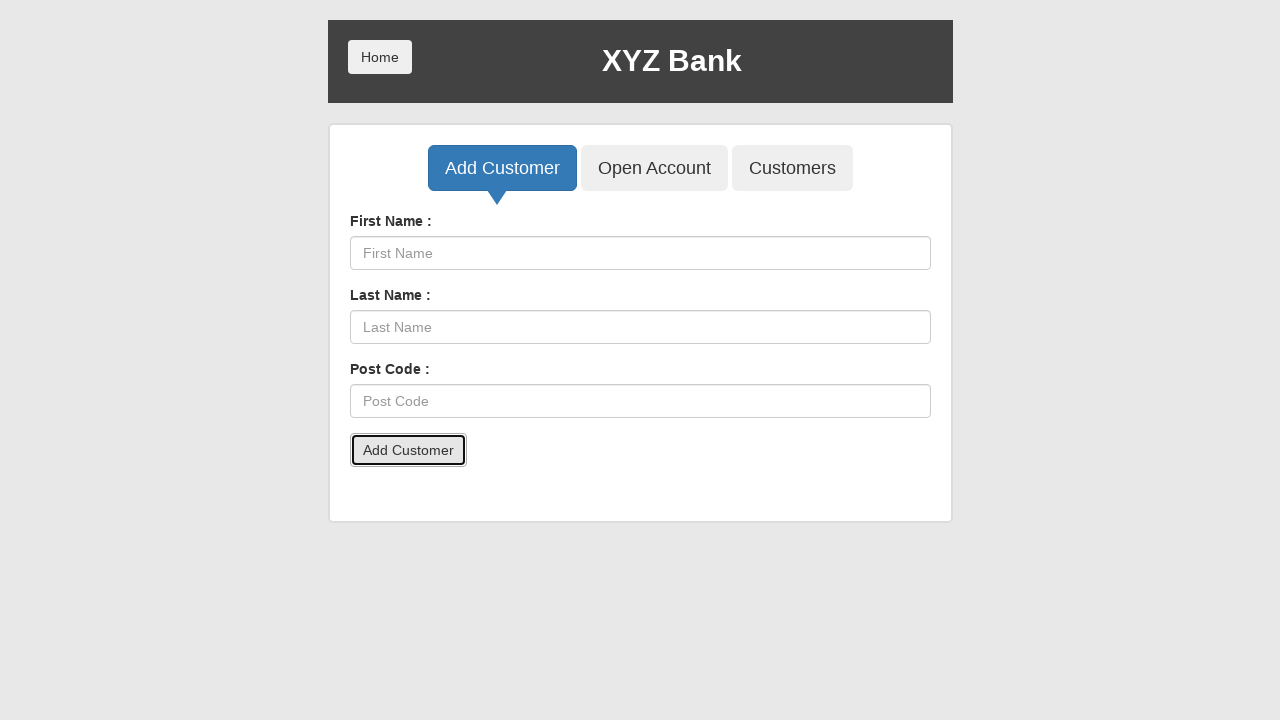

Clicked Open Account button at (654, 168) on xpath=/html/body/div/div/div[2]/div/div[1]/button[2]
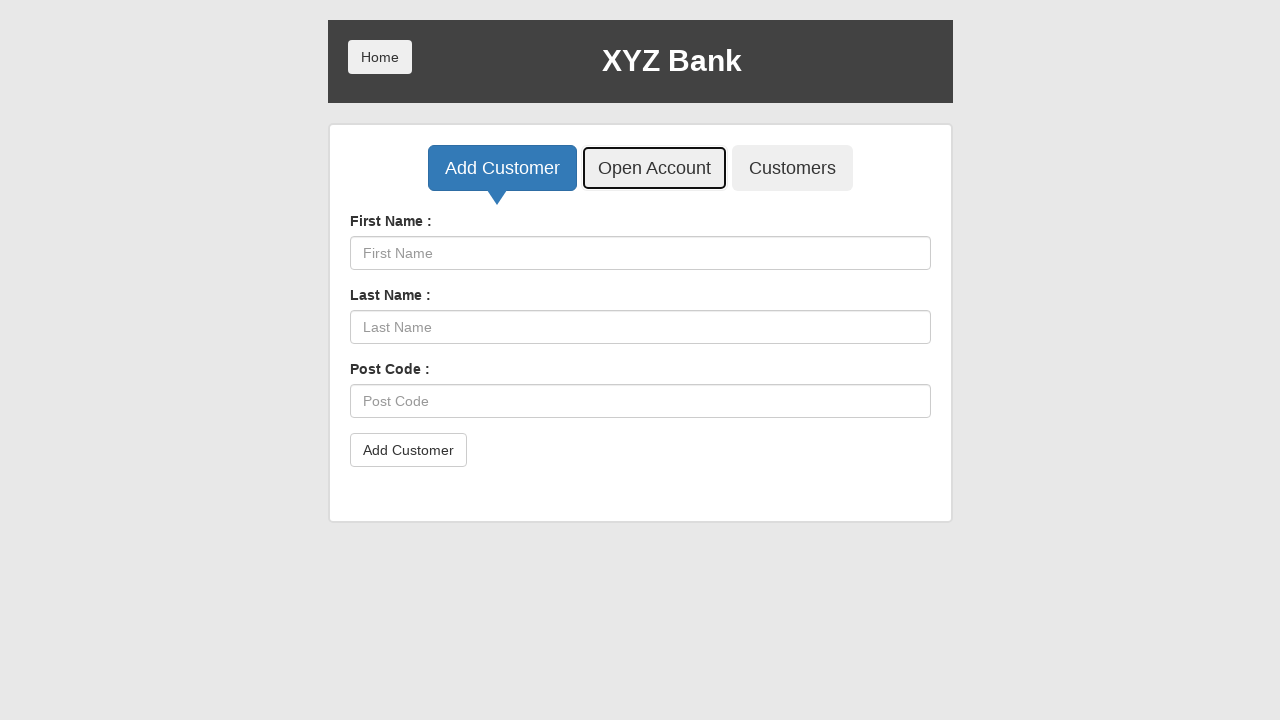

Selected customer 'Elena Petrova' from dropdown on #userSelect
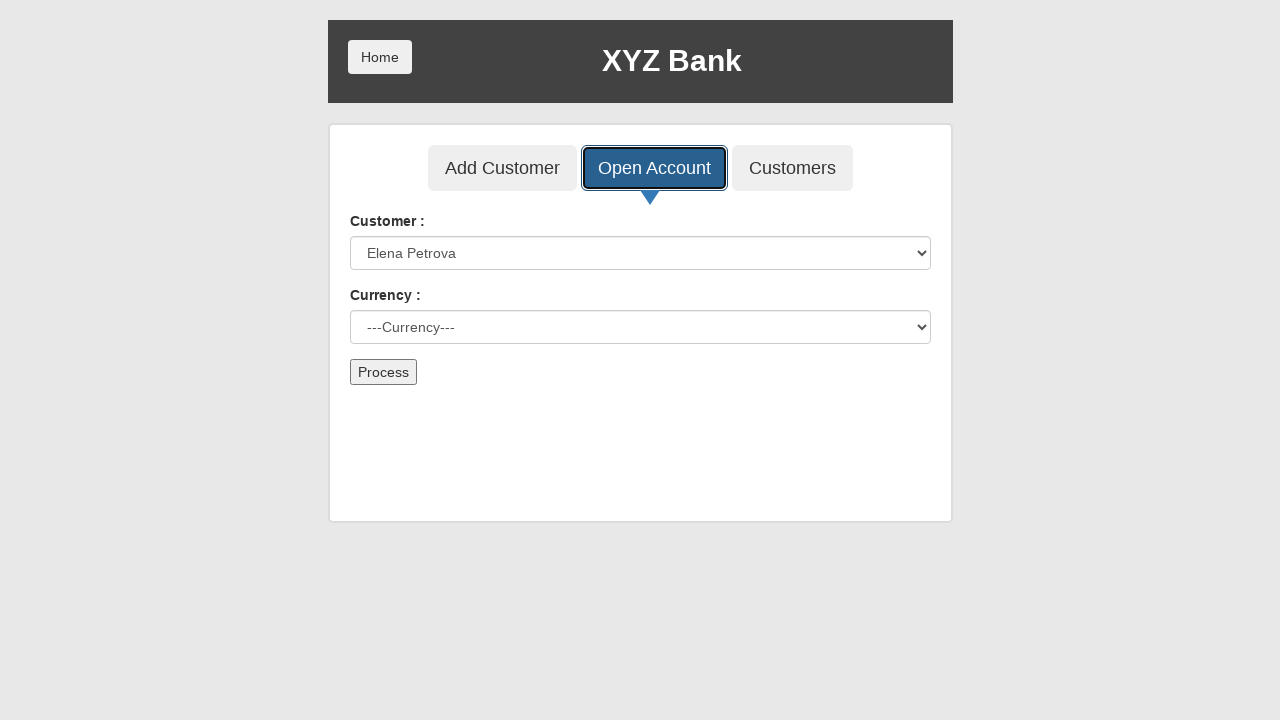

Selected currency 'Dollar' from dropdown on #currency
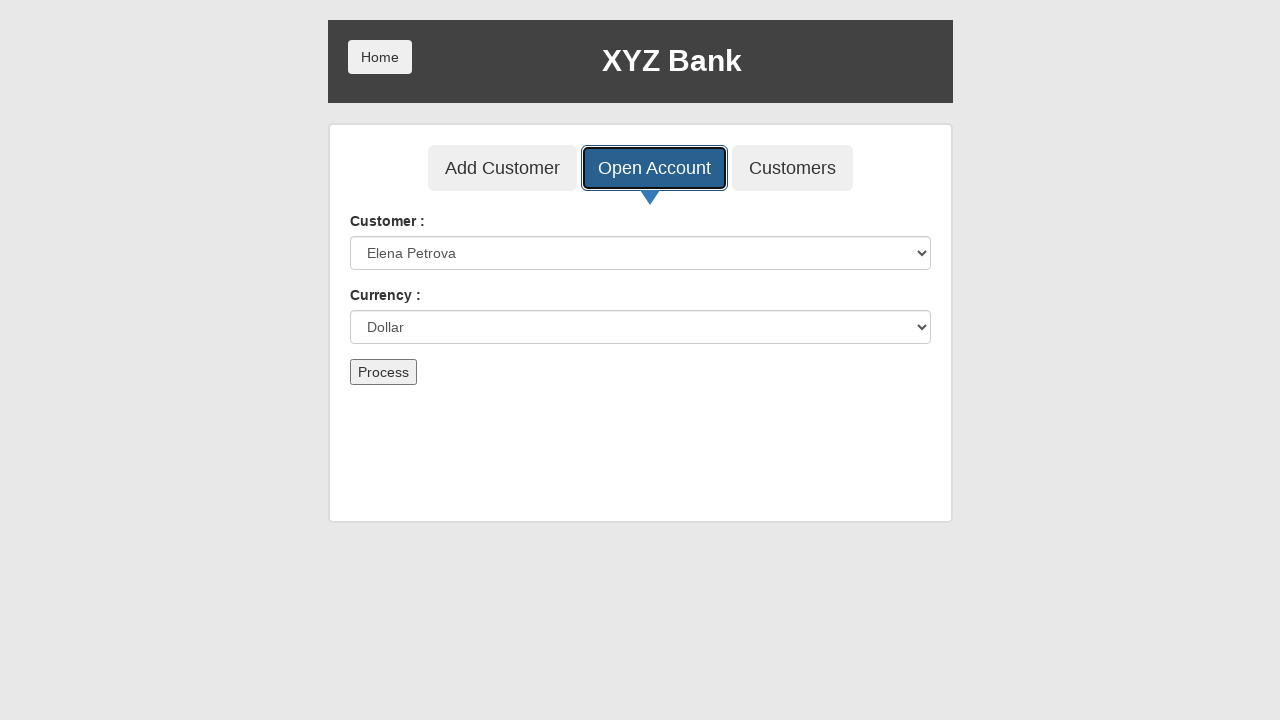

Clicked Process button to open account at (383, 372) on xpath=/html/body/div/div/div[2]/div/div[2]/div/div/form/button
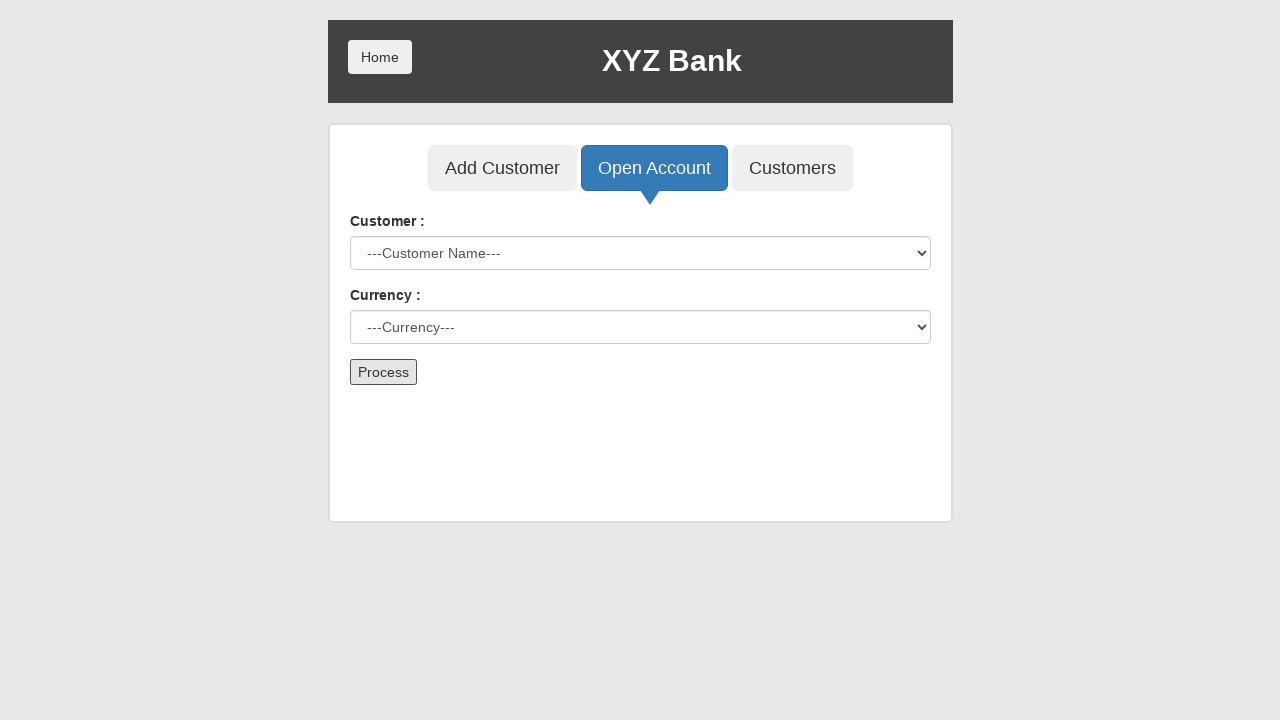

Waited 1000ms for confirmation alert
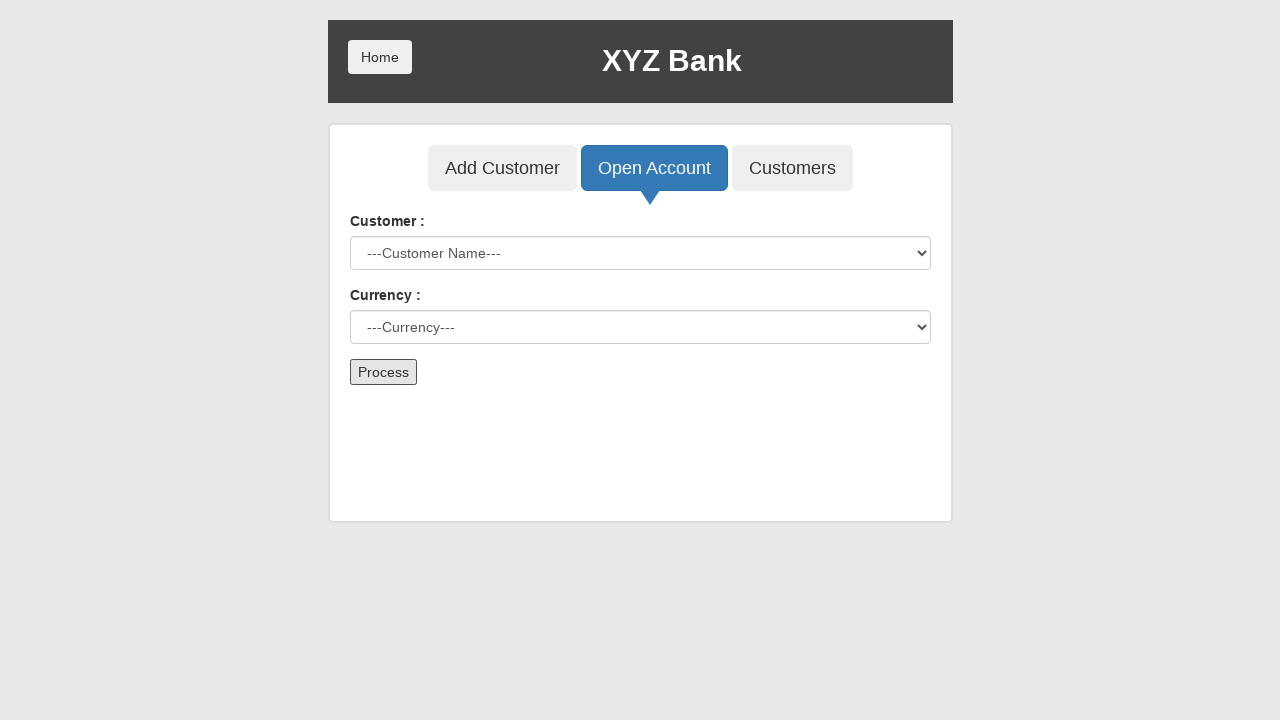

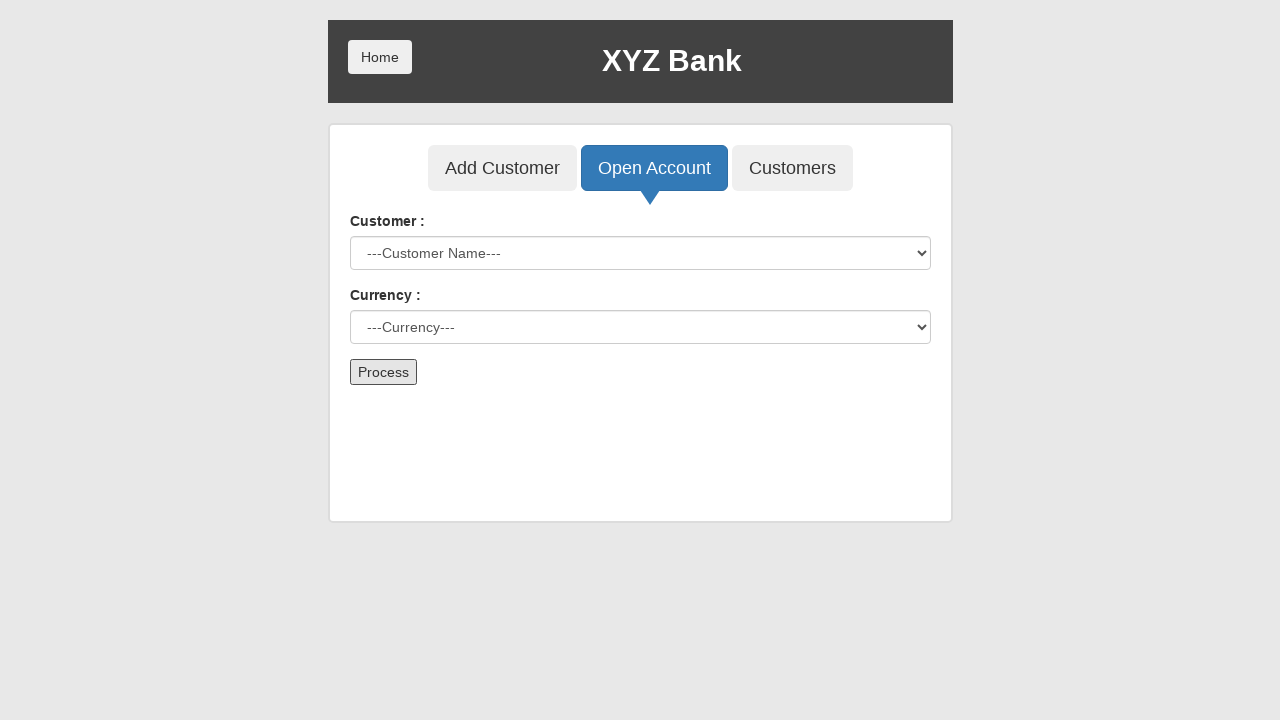